Tests selecting date ranges by filling start and end date fields and submitting

Starting URL: https://testautomationpractice.blogspot.com/

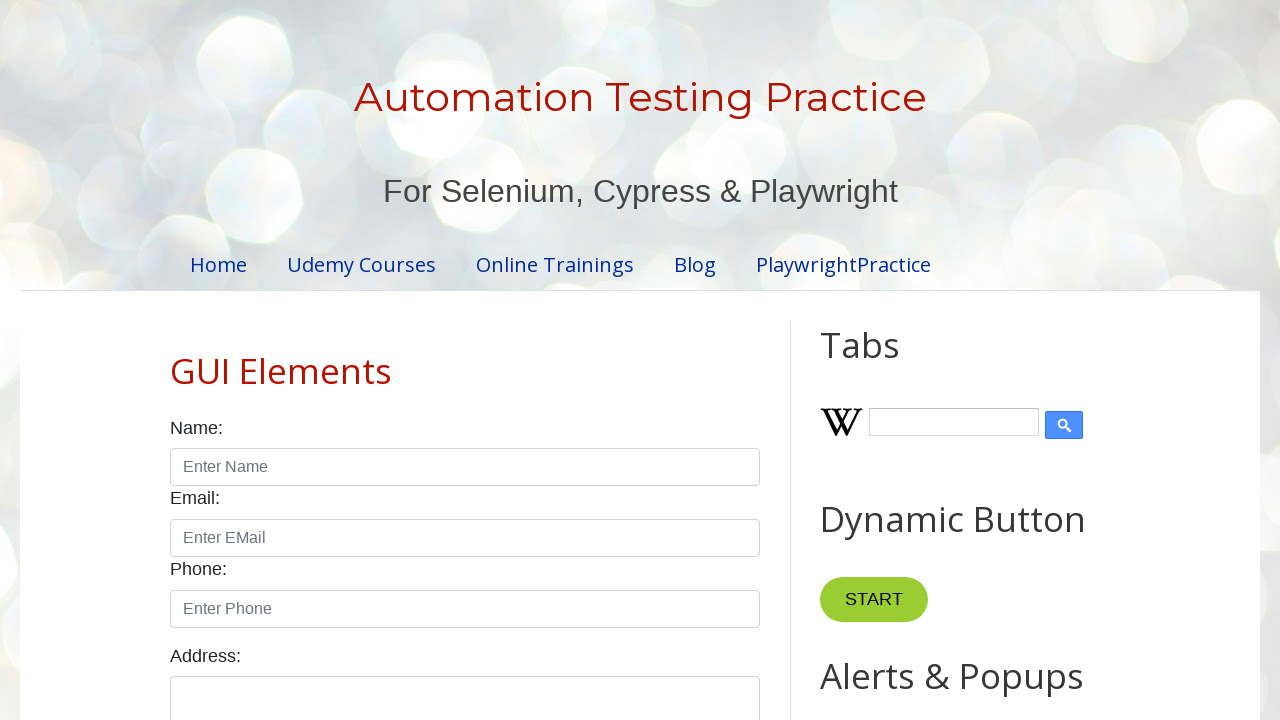

Filled start date field with '1997-04-01' on xpath=//input[@id="start-date"]
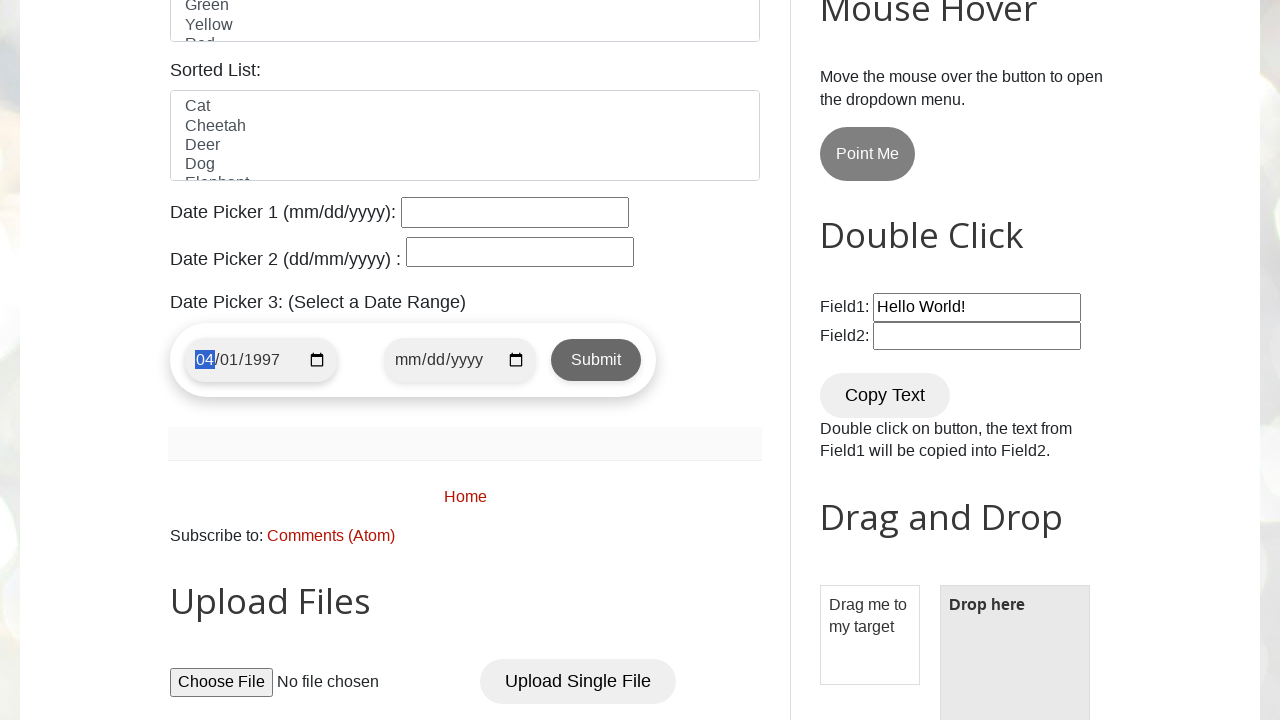

Filled end date field with '2000-07-08' on xpath=//input[@id="end-date"]
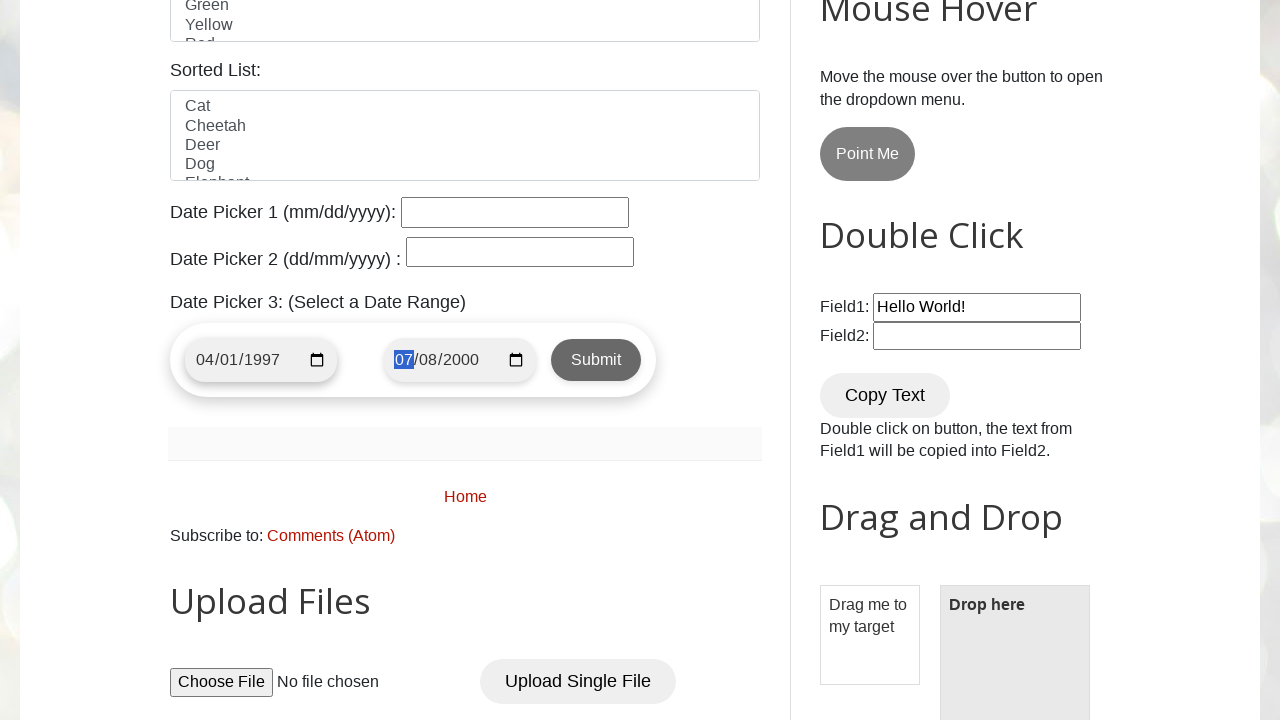

Clicked submit button to submit date range at (596, 360) on xpath=//button[@class="submit-btn"]
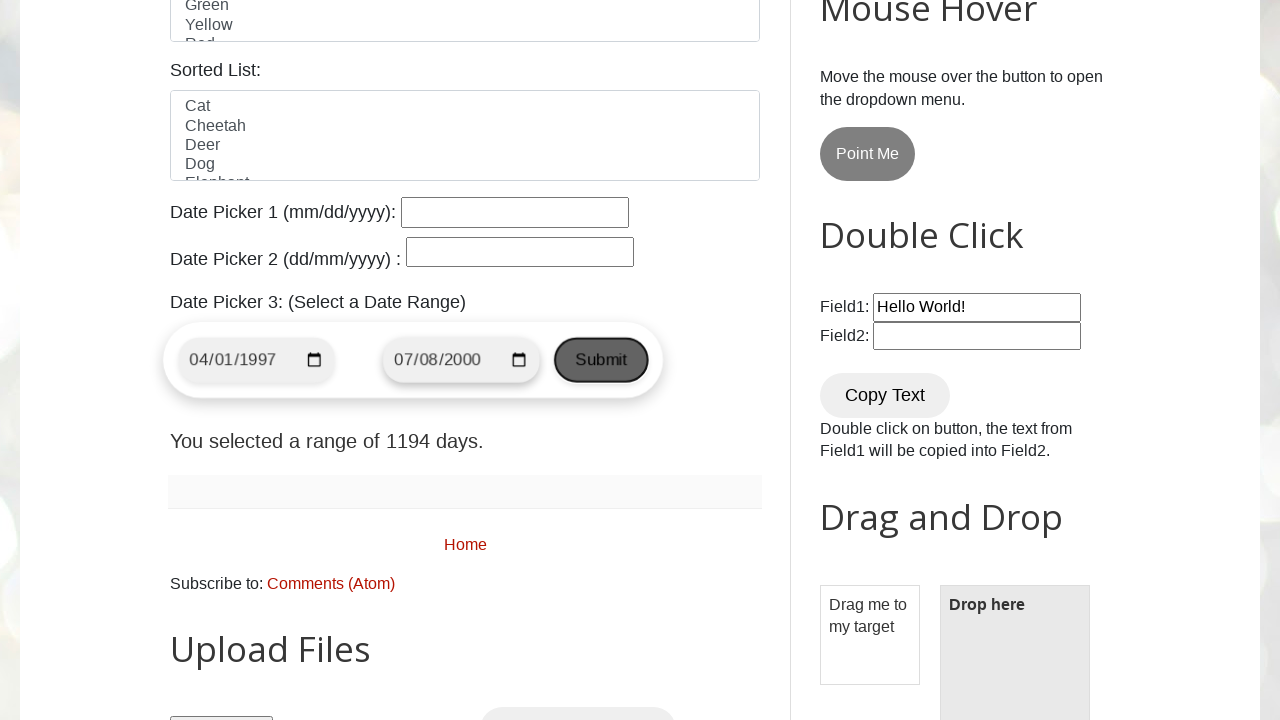

Result section loaded after submission
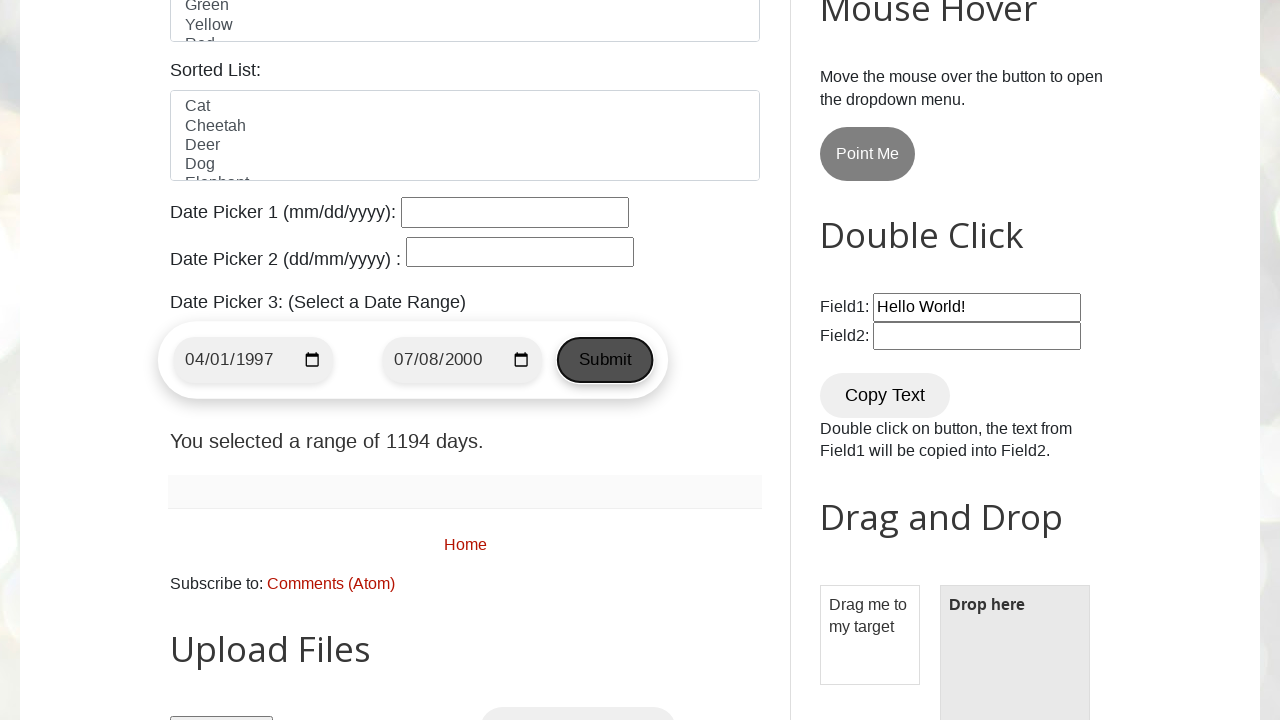

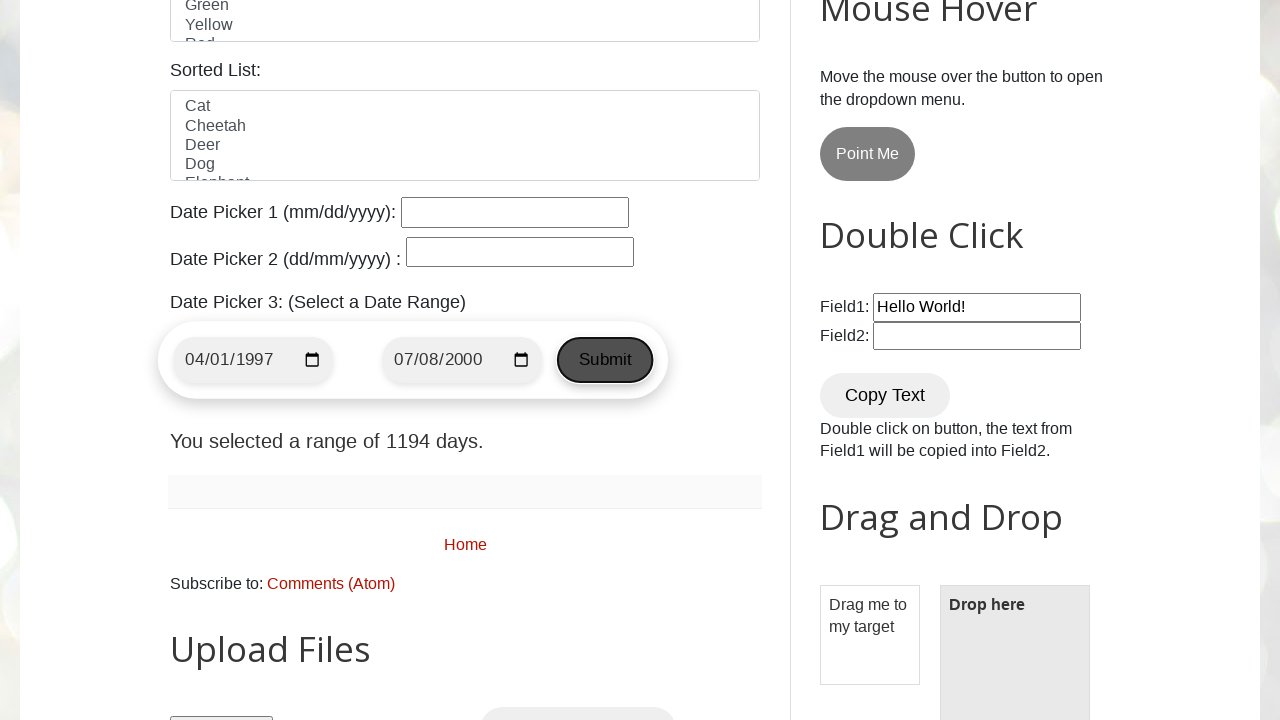